Navigates to Austria 10-year bond yield historical data page on Investing.com and interacts with the data selection menu by clicking the menu arrow and selecting a menu item.

Starting URL: https://www.investing.com/rates-bonds/austria-10-year-bond-yield-historical-data

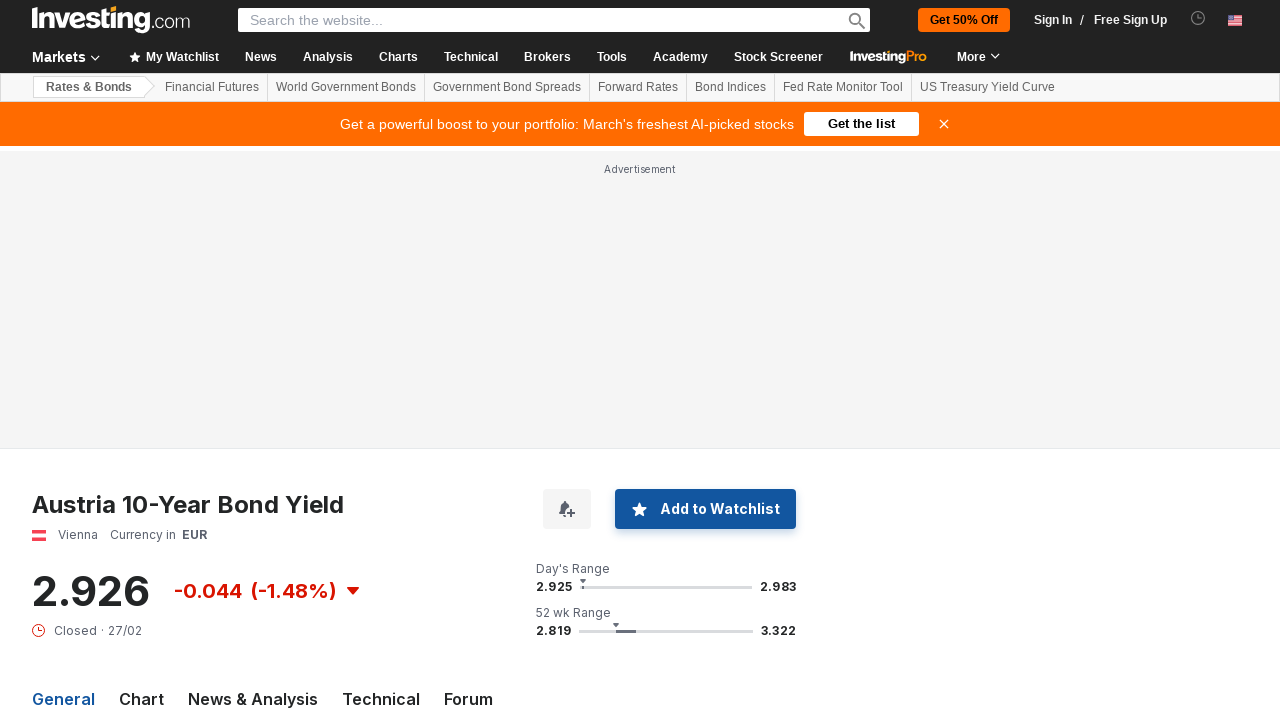

Waited for page to load fully (networkidle state)
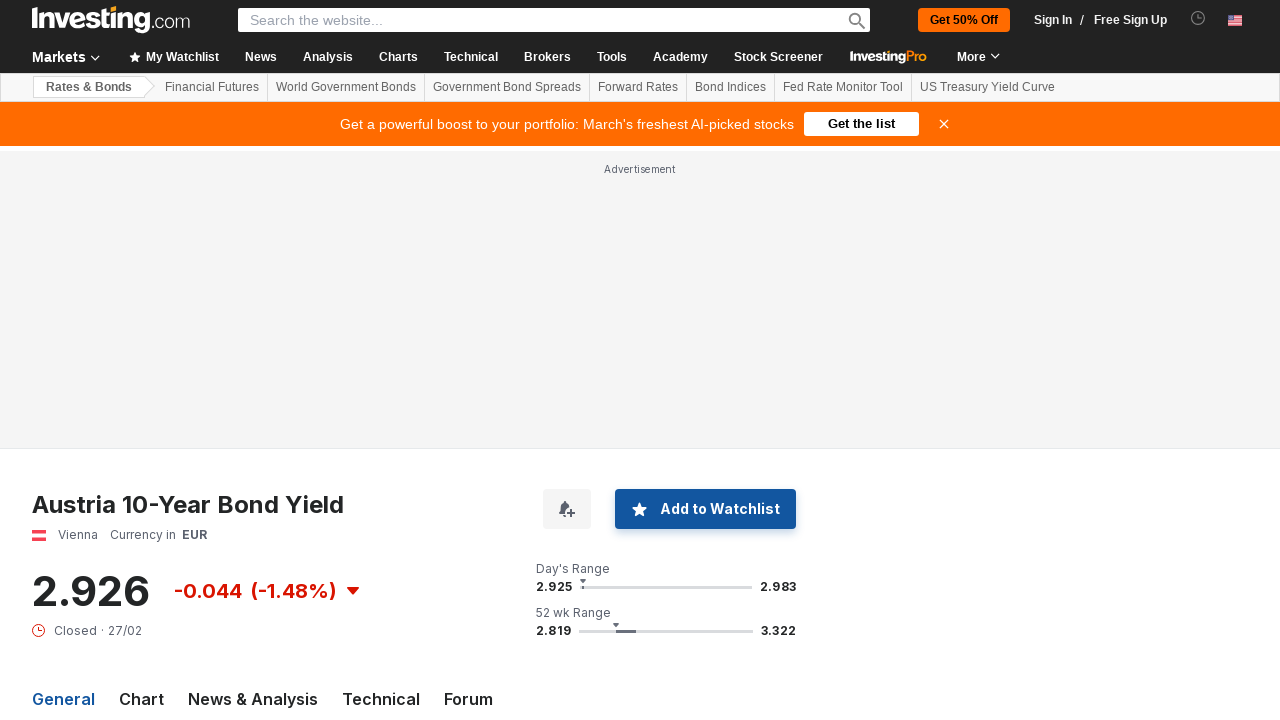

Menu arrow element became visible
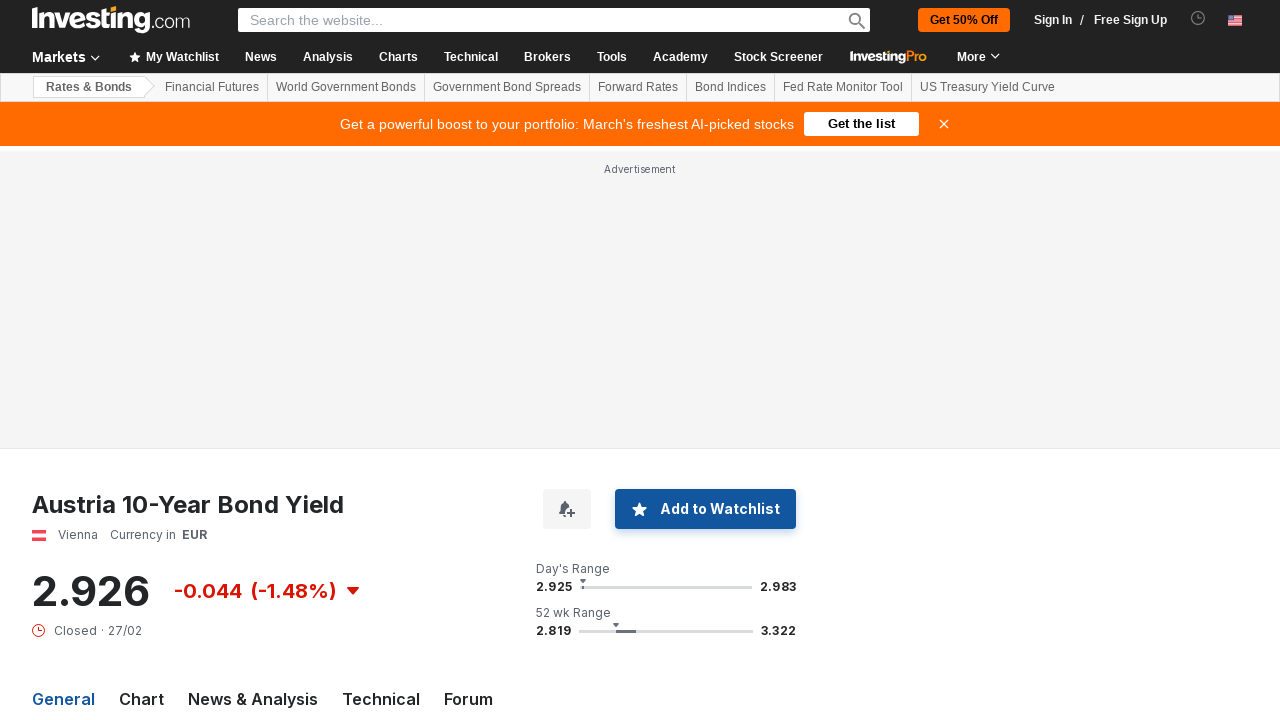

Clicked menu arrow to open data selection menu at (137, 360) on .historical-data-v2_selection-arrow__3mX7U > .flex-1
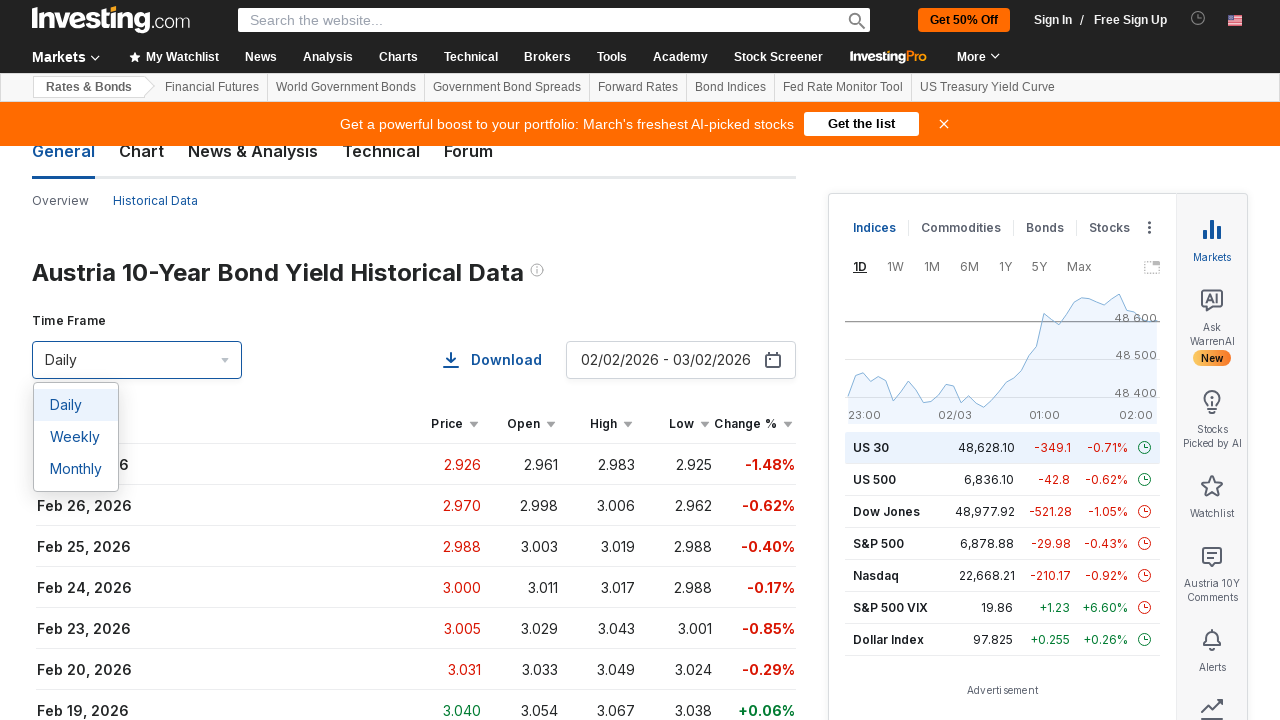

Second menu item became visible
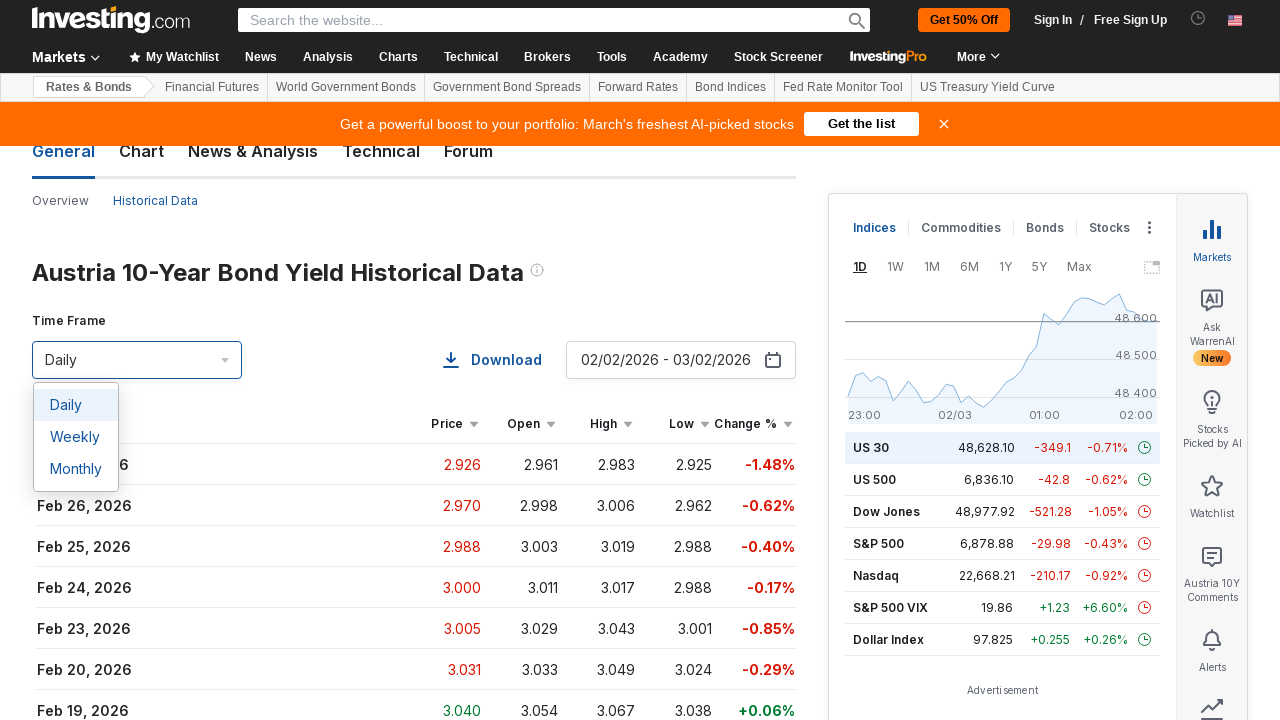

Clicked on second menu item to select it at (75, 437) on .historical-data-v2_menu-row__oRAlf:nth-child(2) > .historical-data-v2_menu-row-
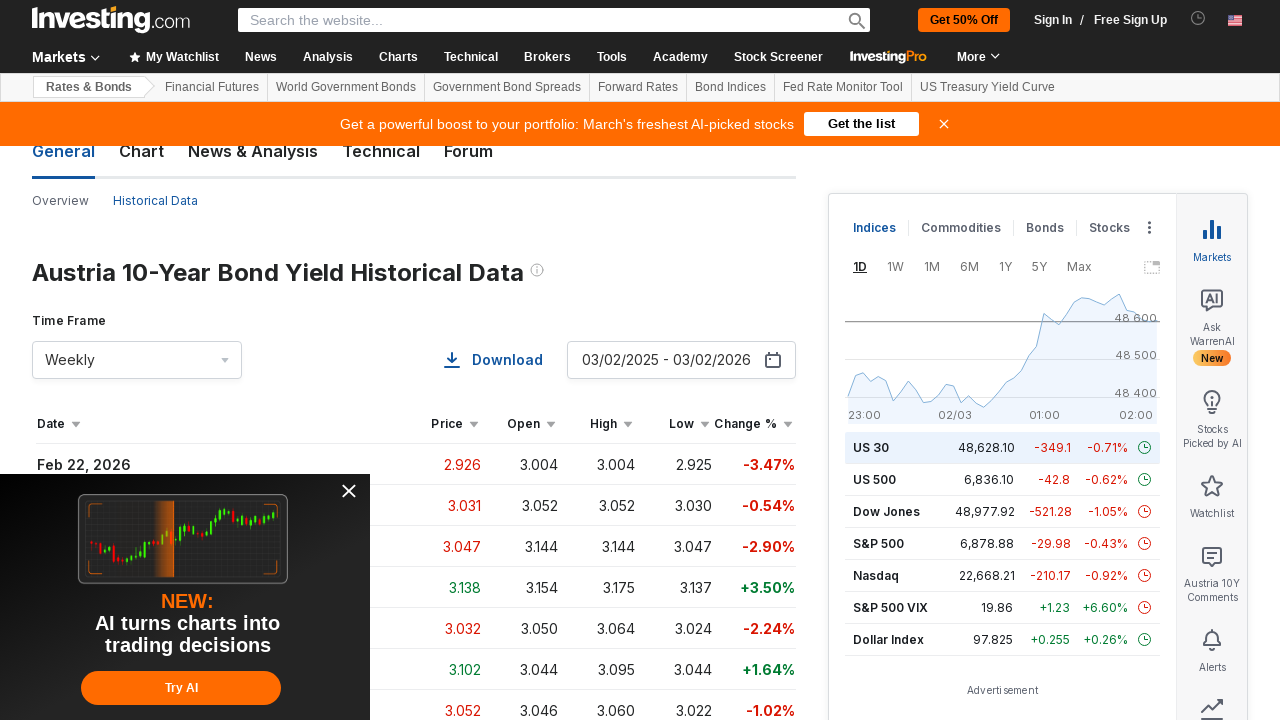

Bond yield data loaded after menu selection
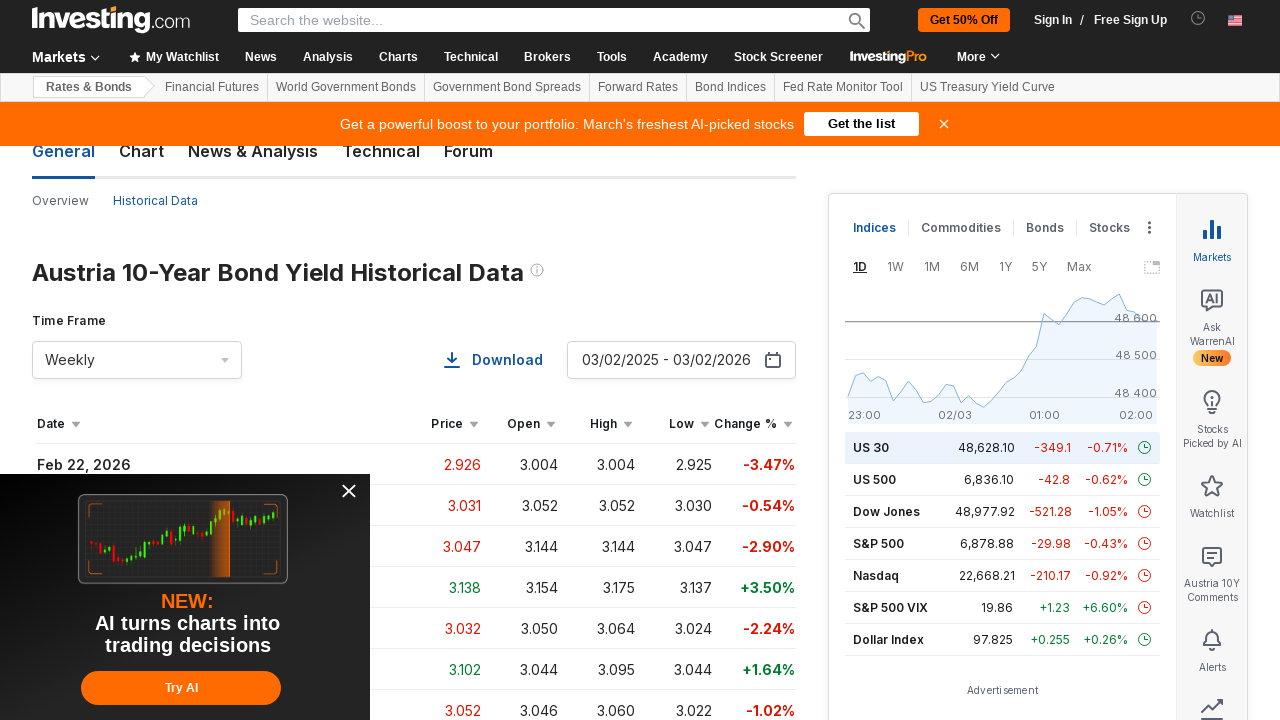

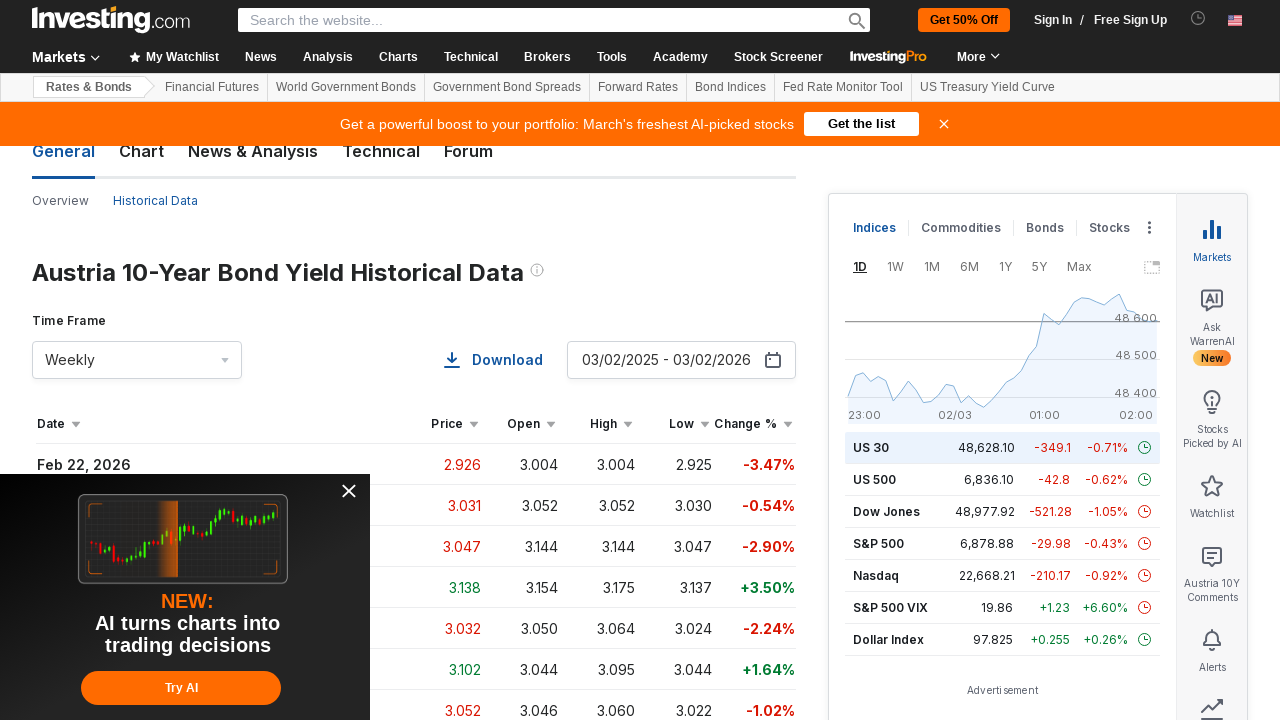